Navigates to OrangeHRM demo page, retrieves the page title, and verifies the presence of the header logo image element.

Starting URL: http://alchemy.hguy.co/orangehrm

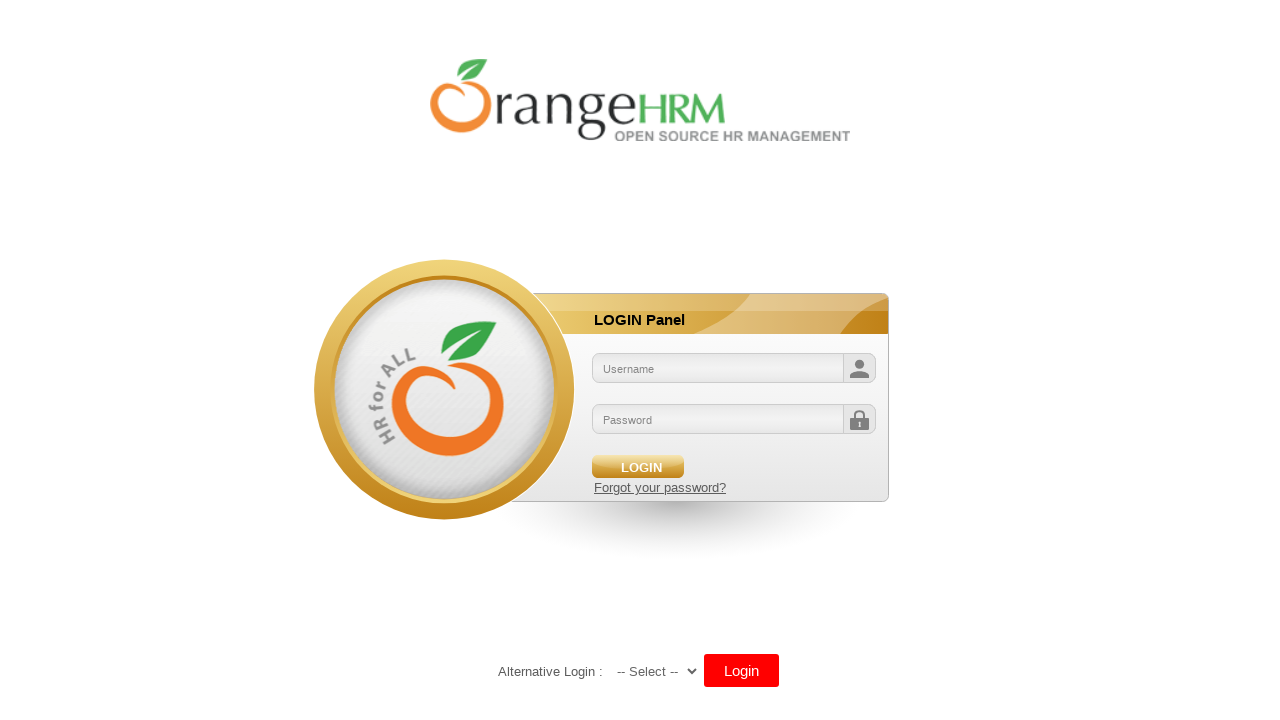

Retrieved page title
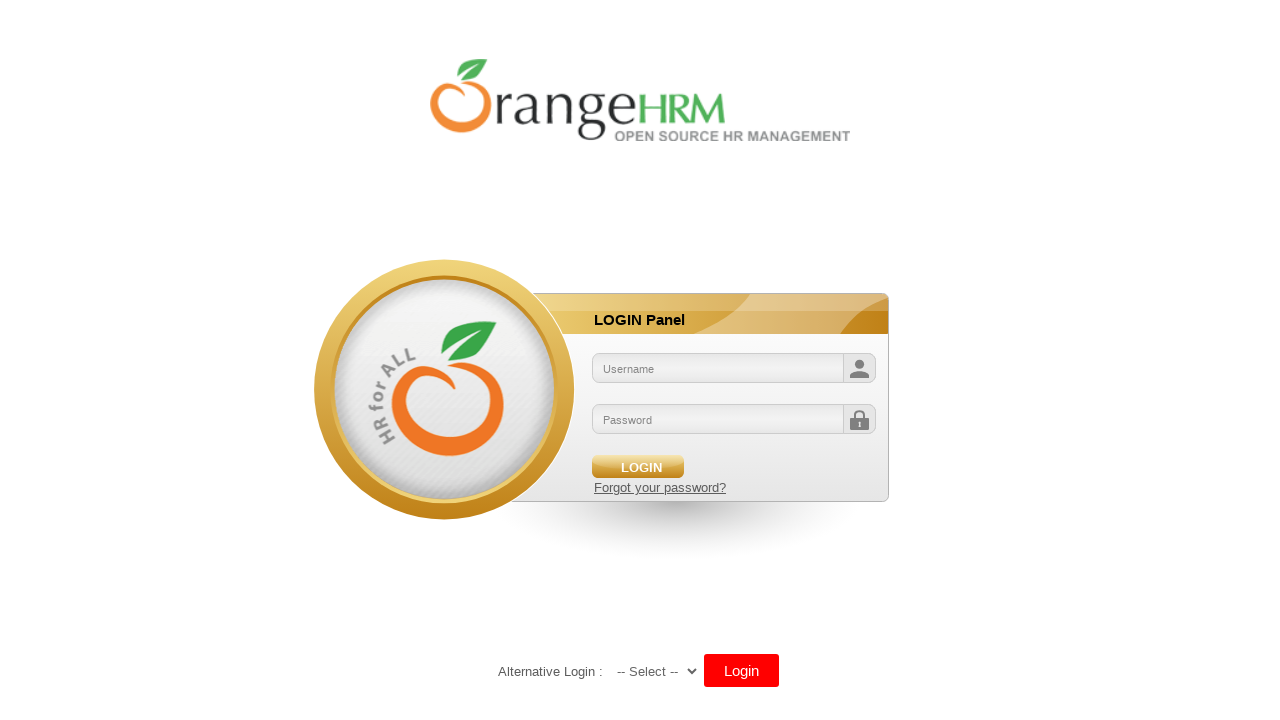

Located header logo image element
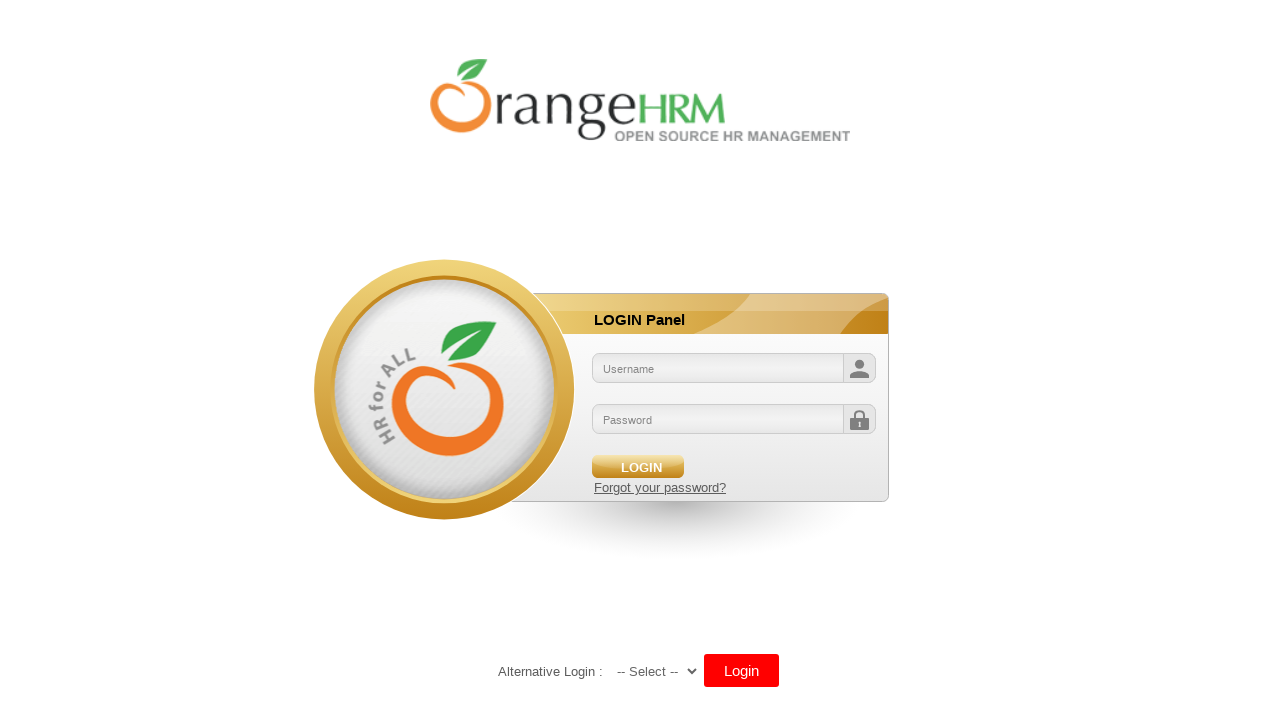

Header logo image became visible
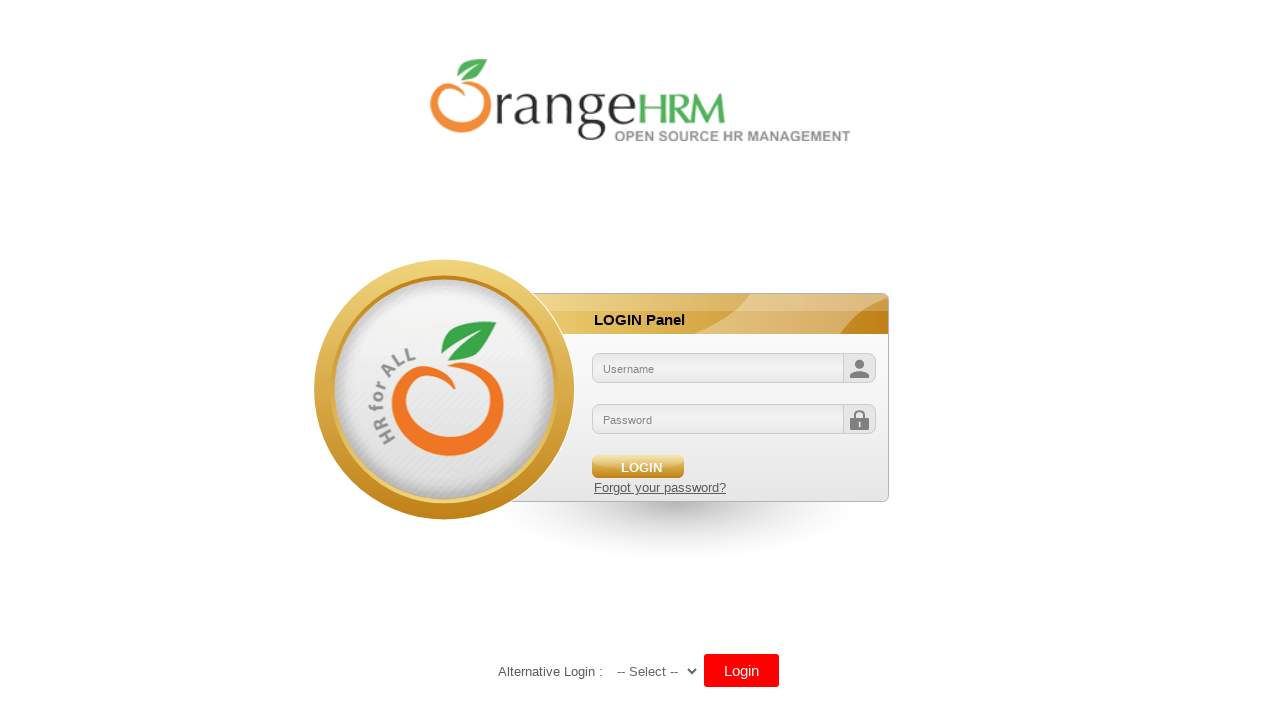

Retrieved src attribute from header logo image
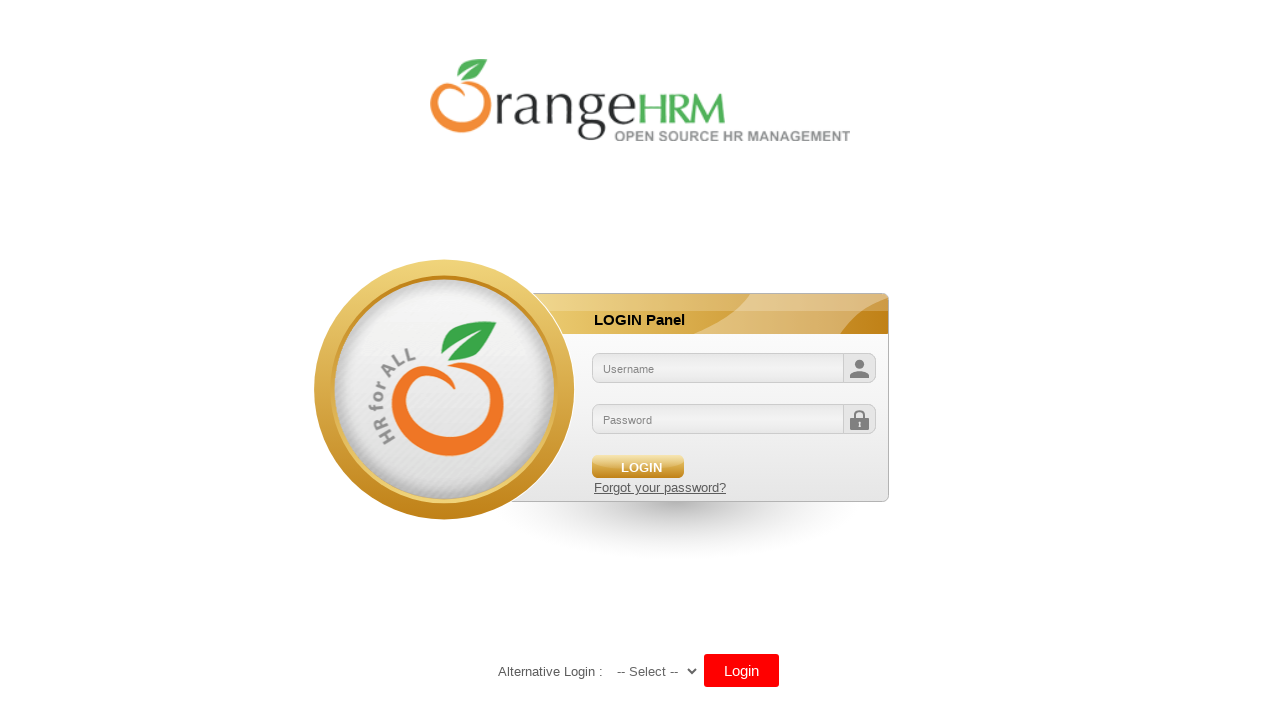

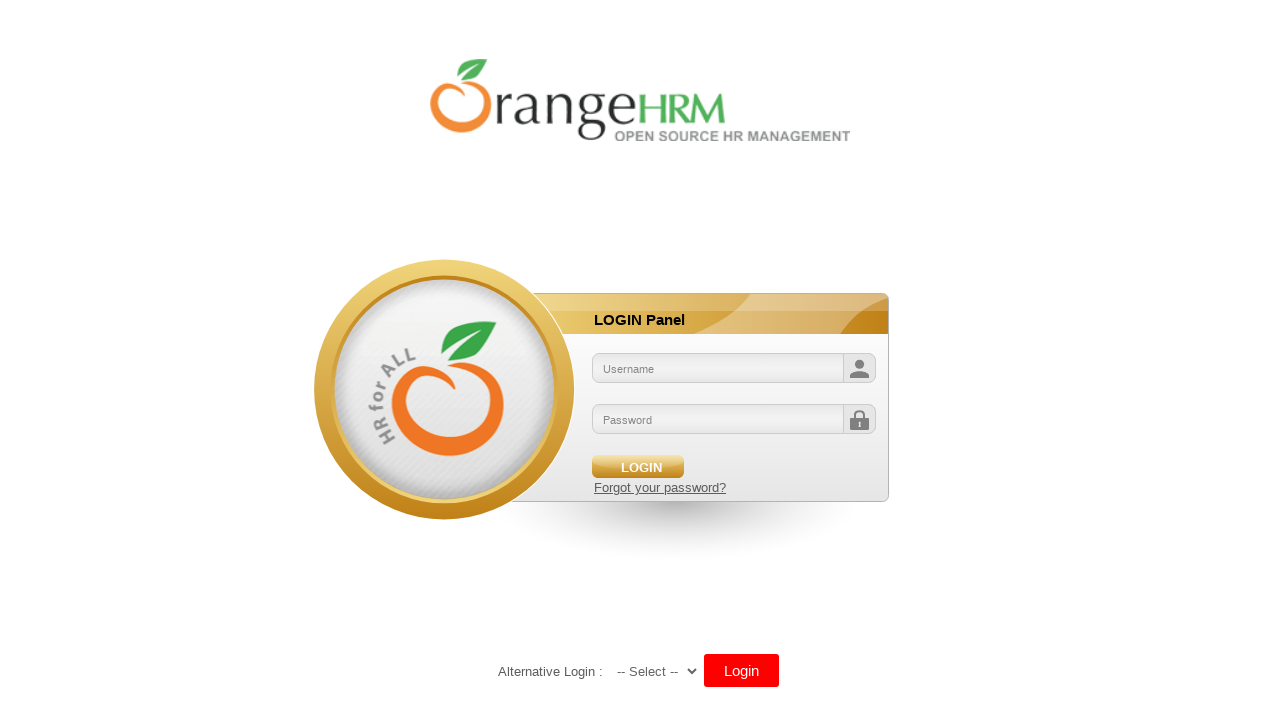